Navigates to Adobe's online Word to PDF converter and clicks the file selection button

Starting URL: https://www.adobe.com/in/acrobat/online/word-to-pdf.html

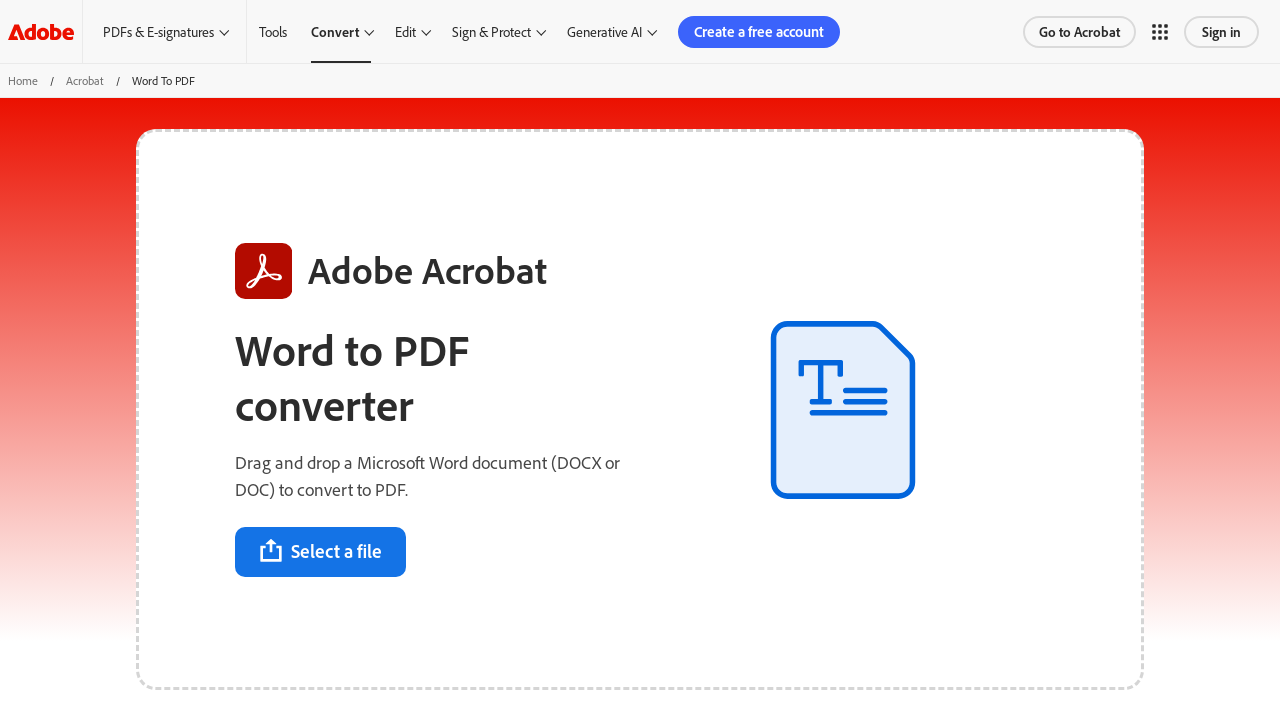

Navigated to Adobe's Word to PDF converter page
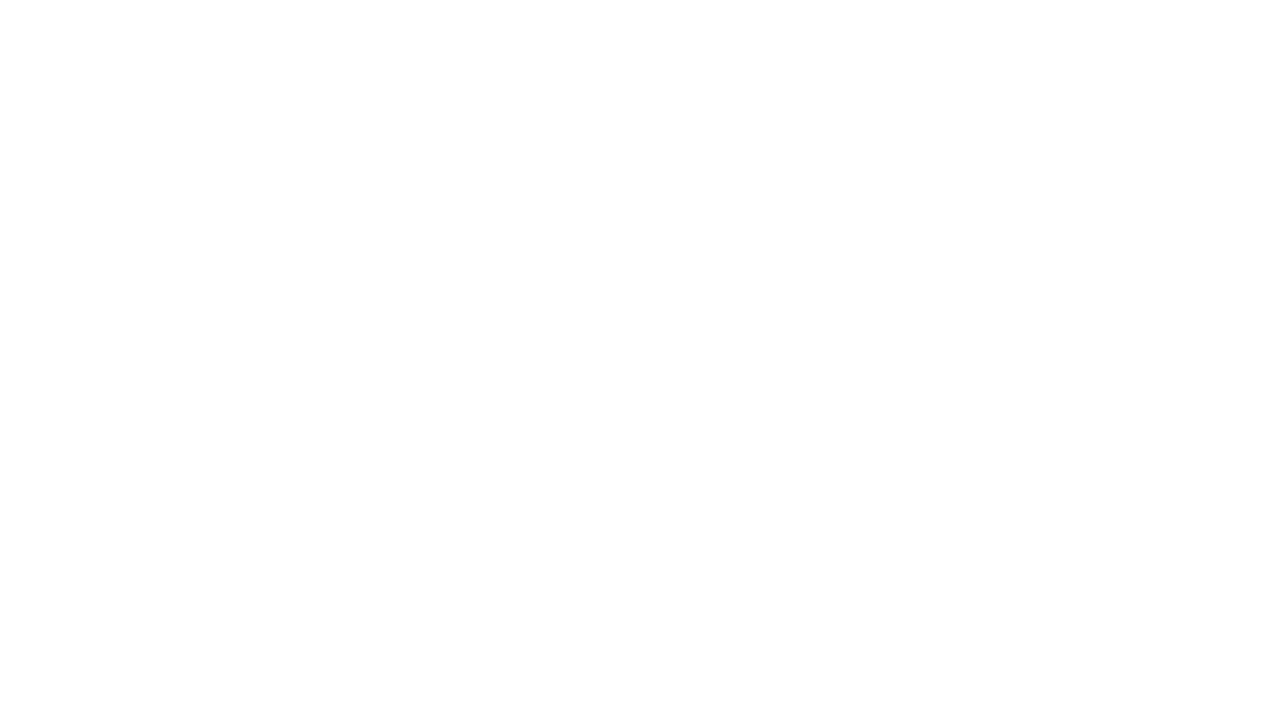

Clicked the 'Select a file' button to open file dialog at (328, 552) on button:has-text('Select a file')
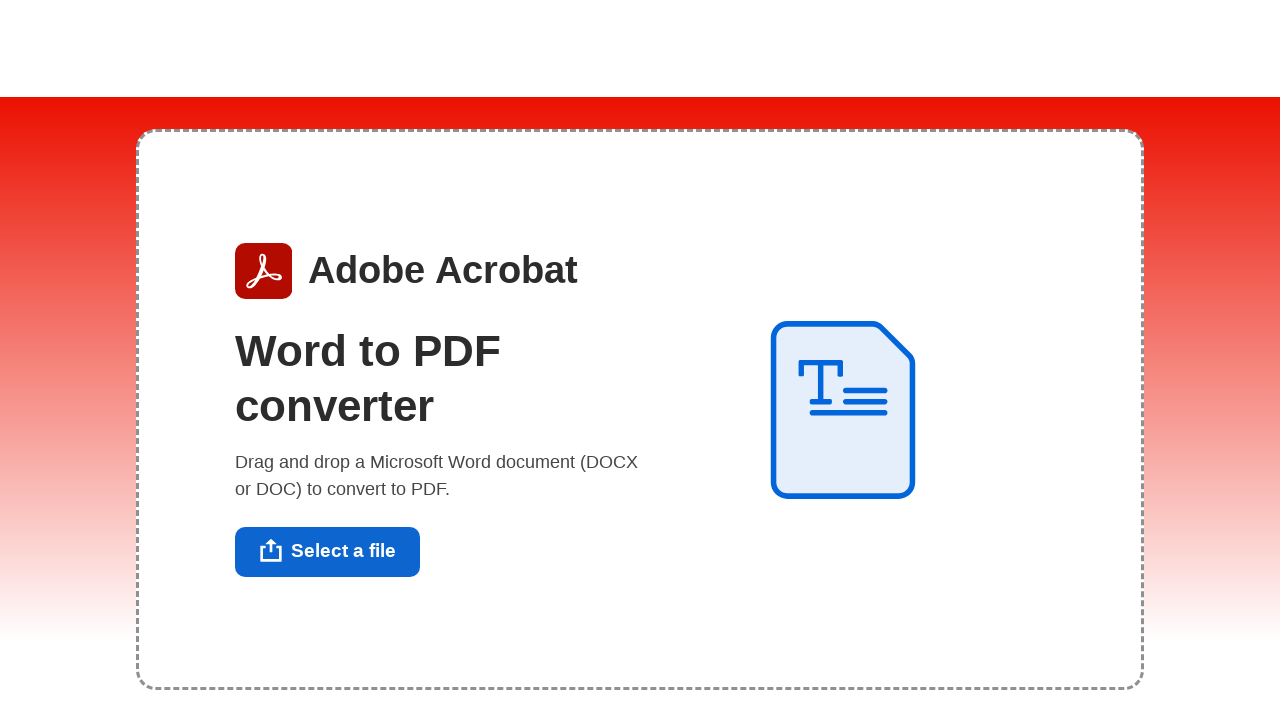

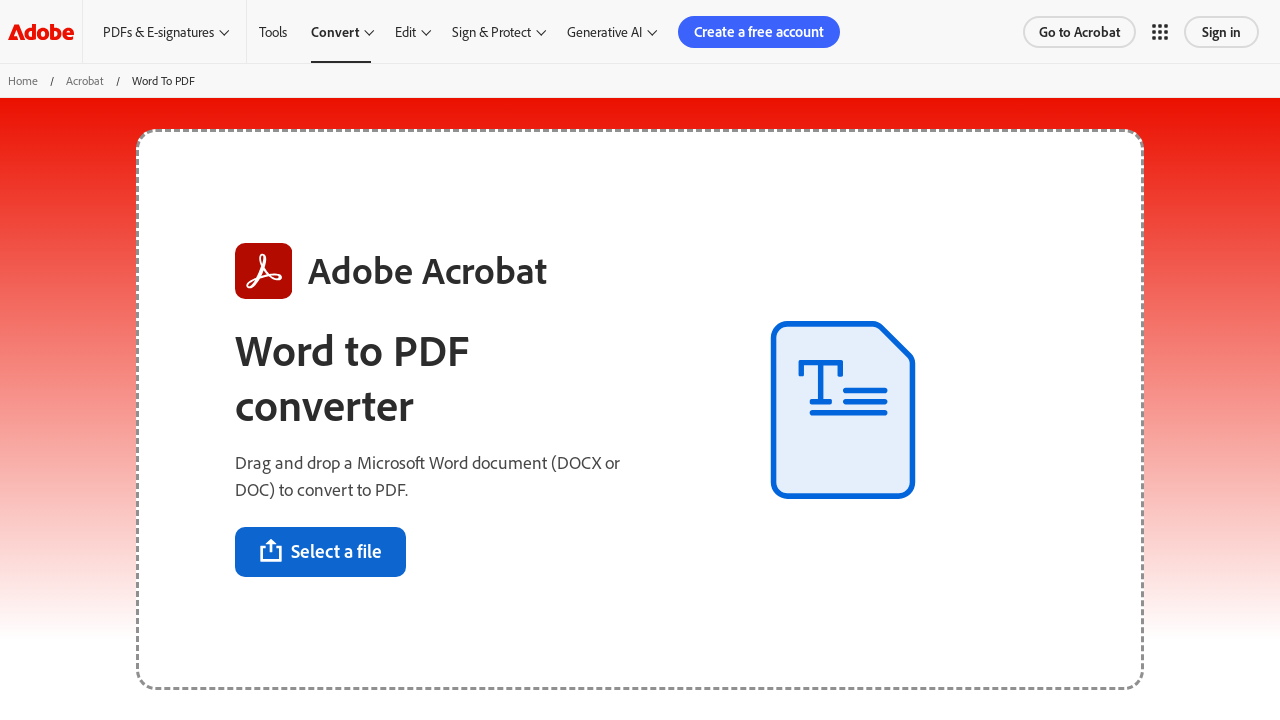